Tests JavaScript prompt dialog by clicking a button, entering text in the prompt, and accepting it

Starting URL: https://bonigarcia.dev/selenium-webdriver-java/dialog-boxes.html

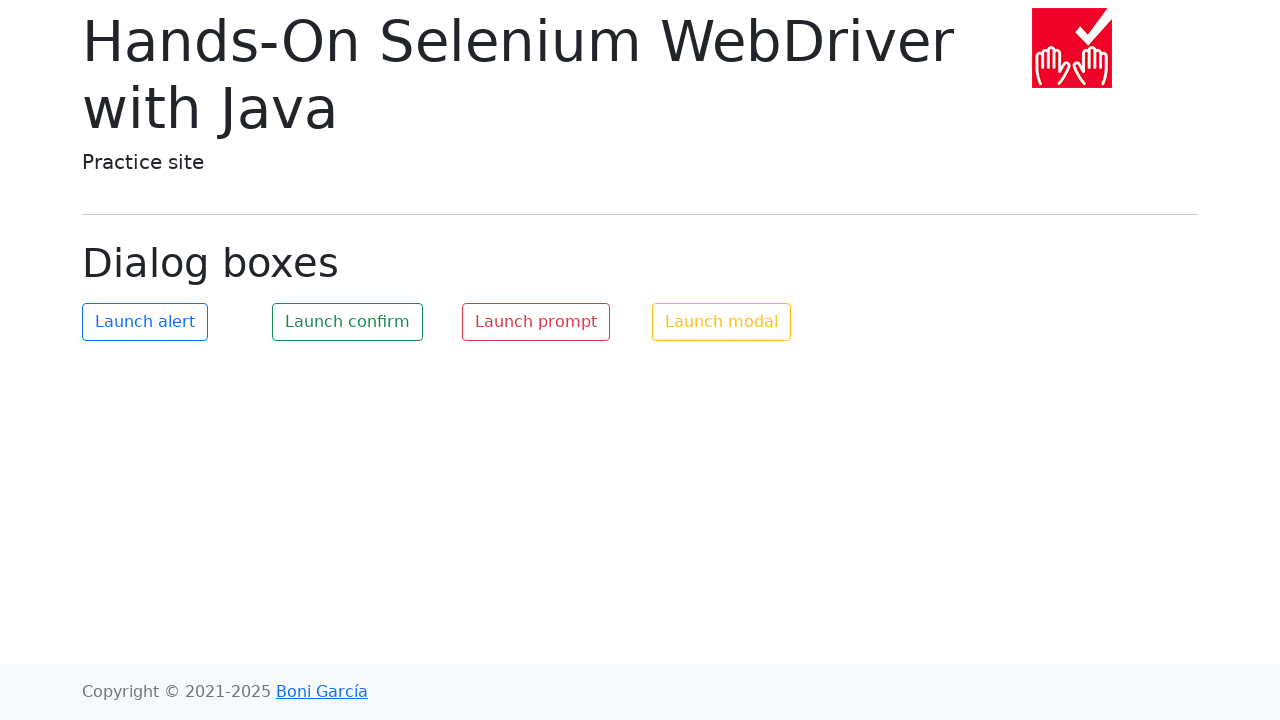

Set up dialog handler to accept prompt with text 'TestUser'
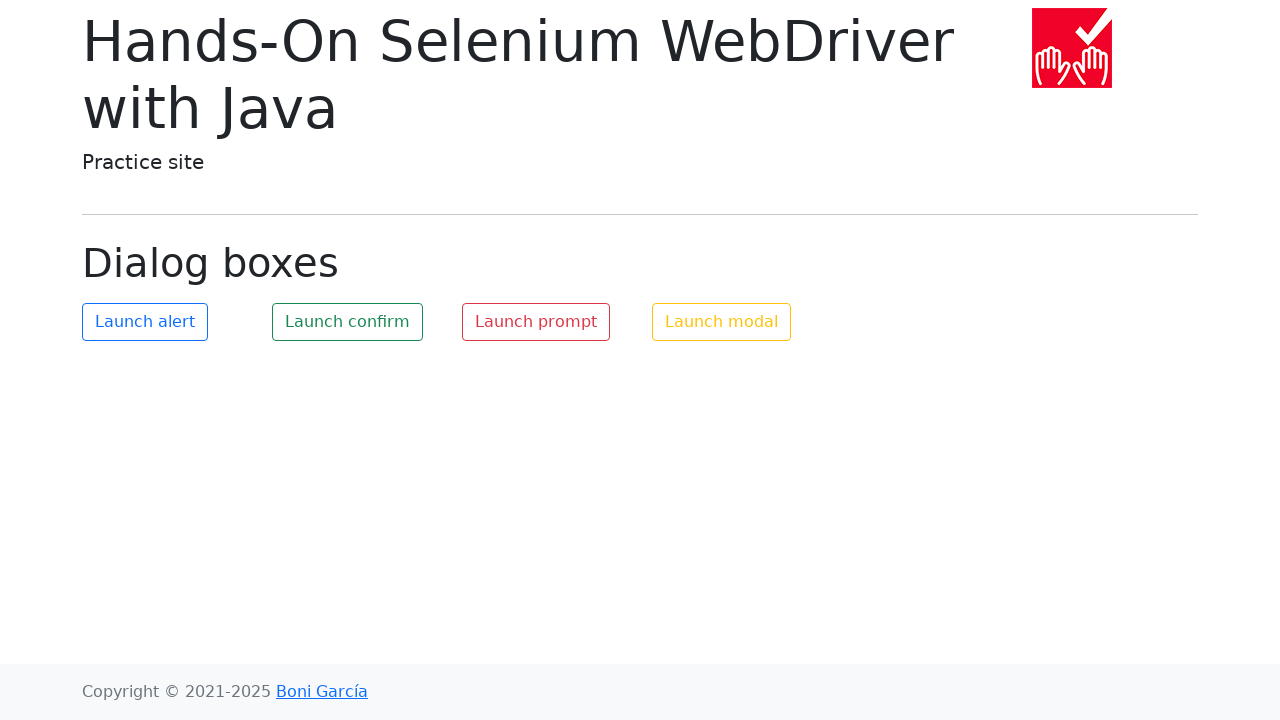

Clicked button to trigger JavaScript prompt dialog at (536, 322) on #my-prompt
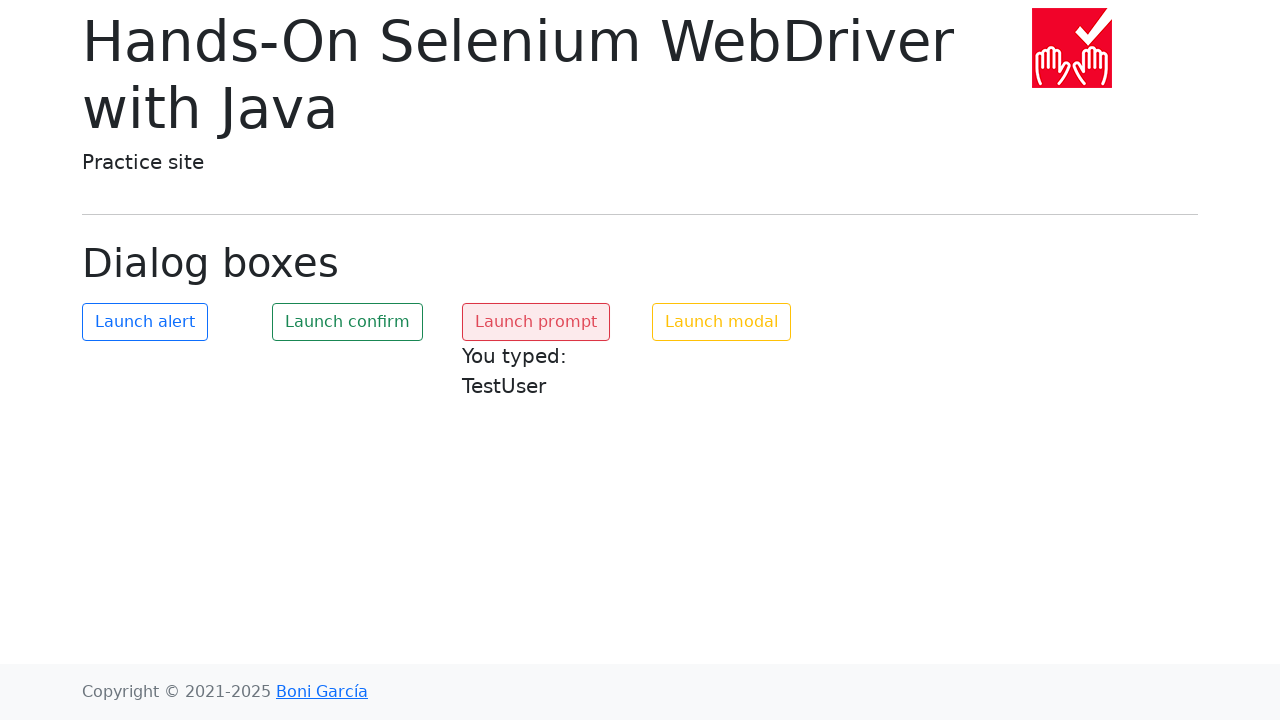

Prompt result text appeared on page
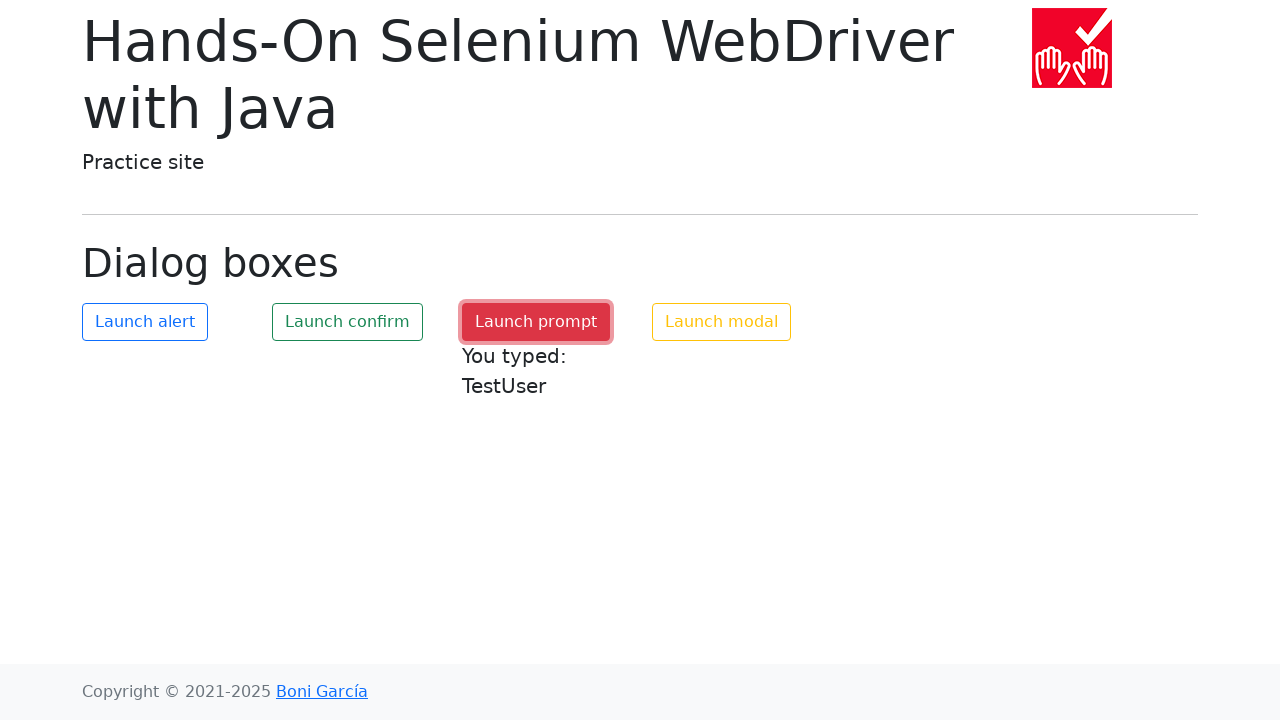

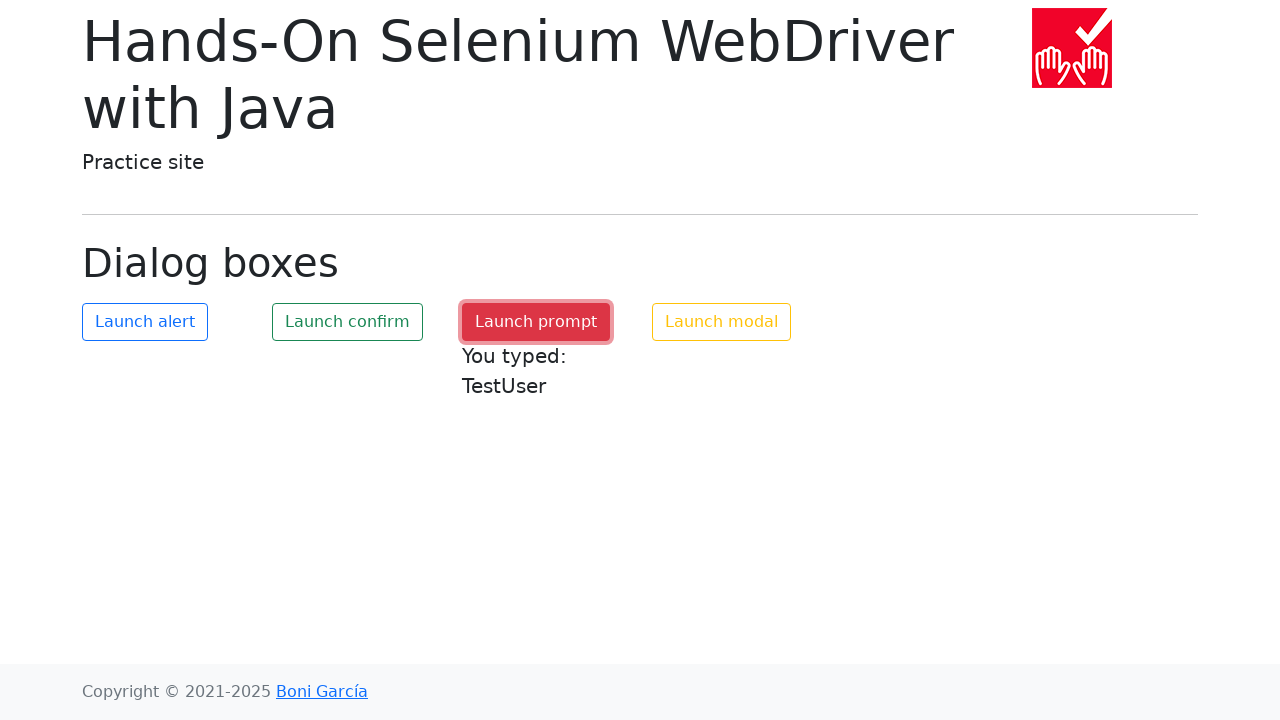